Tests drag and drop functionality by dragging a draggable element and dropping it onto a droppable target area.

Starting URL: https://demoqa.com/droppable

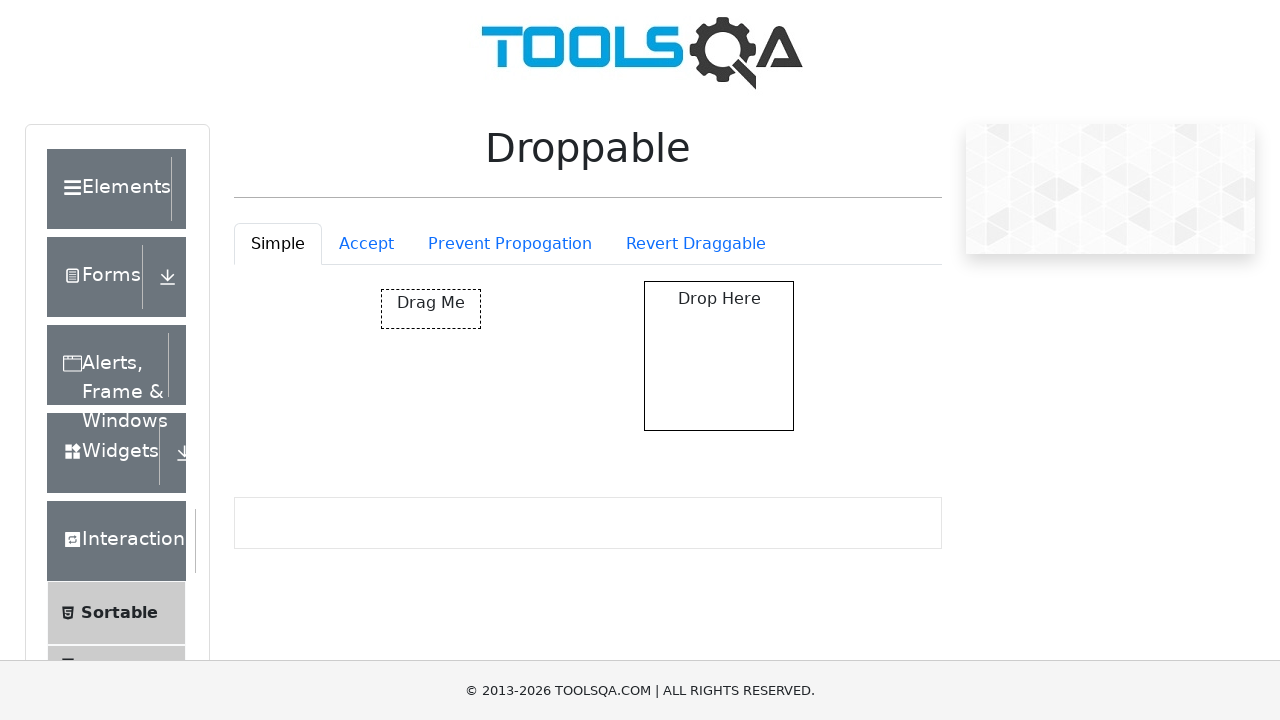

Waited for draggable element to be visible
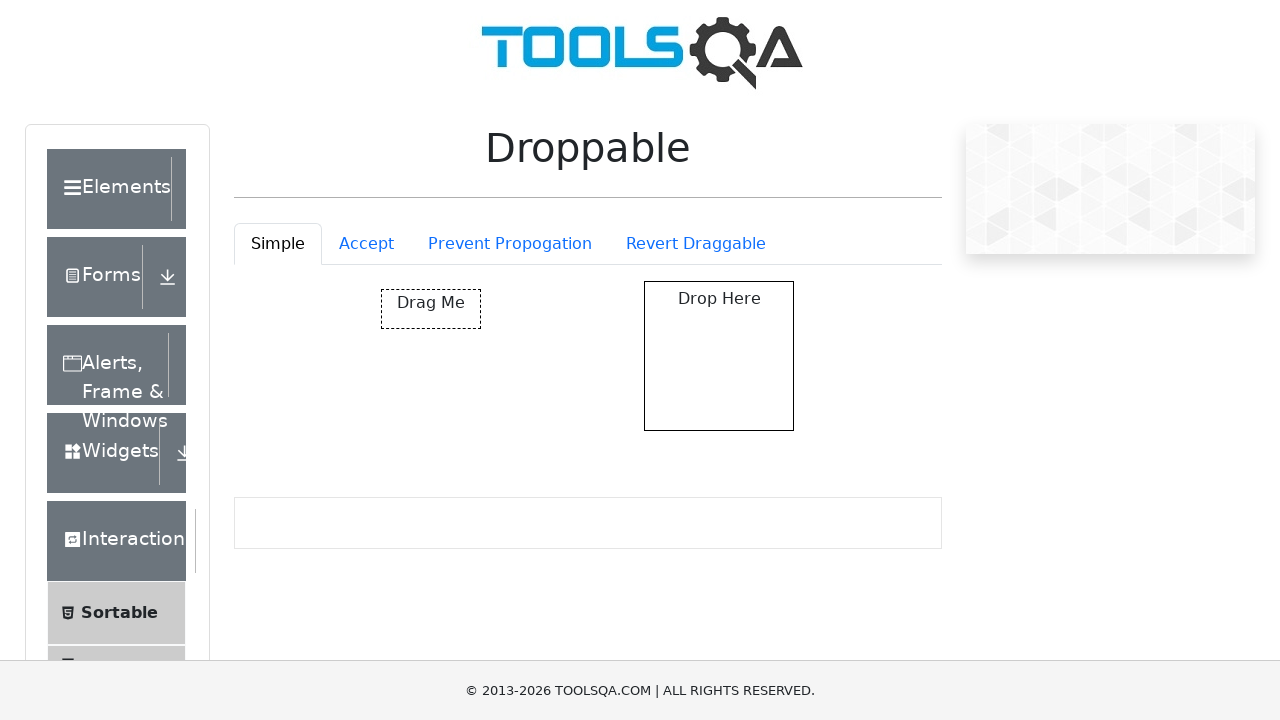

Waited for droppable target area to be visible
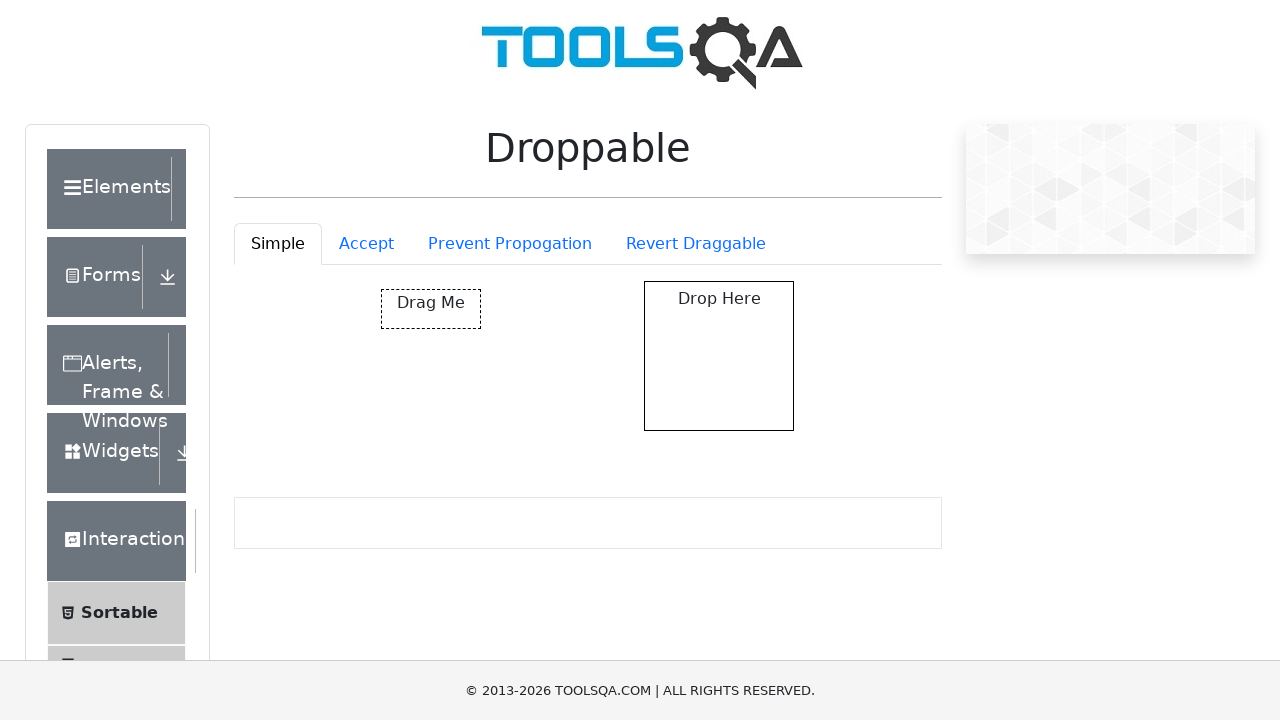

Dragged draggable element and dropped it onto droppable target area at (719, 356)
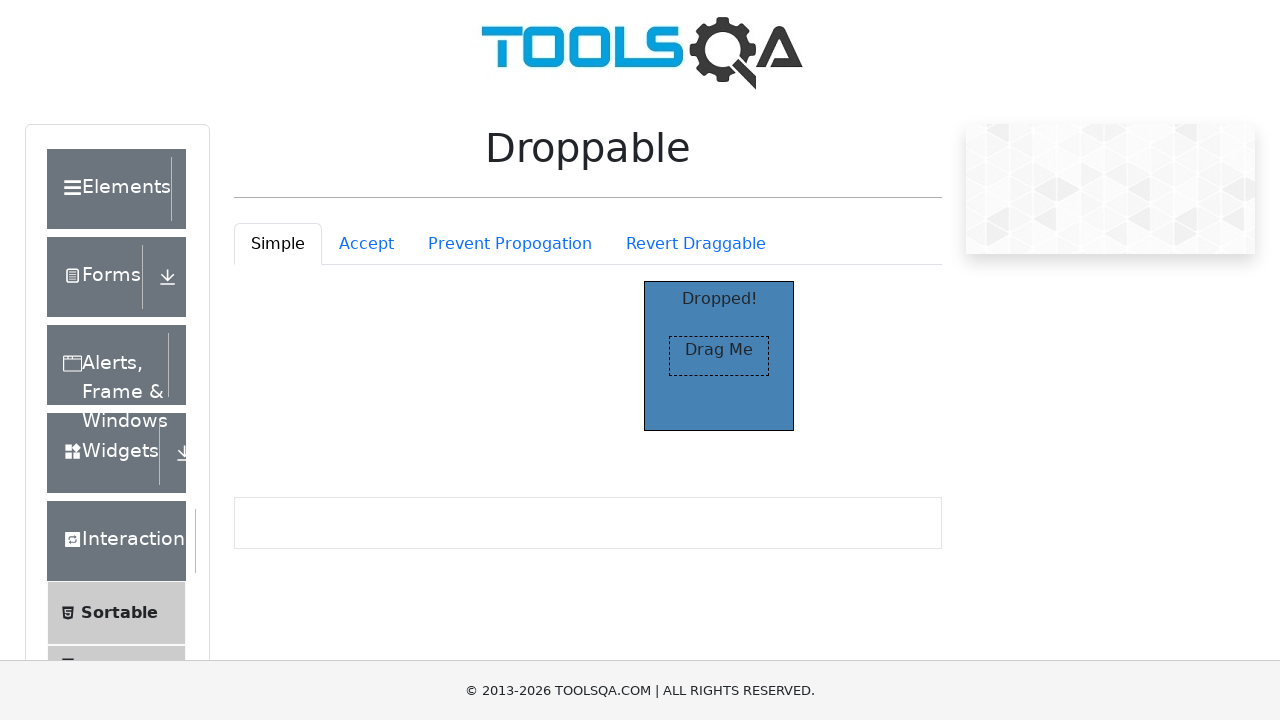

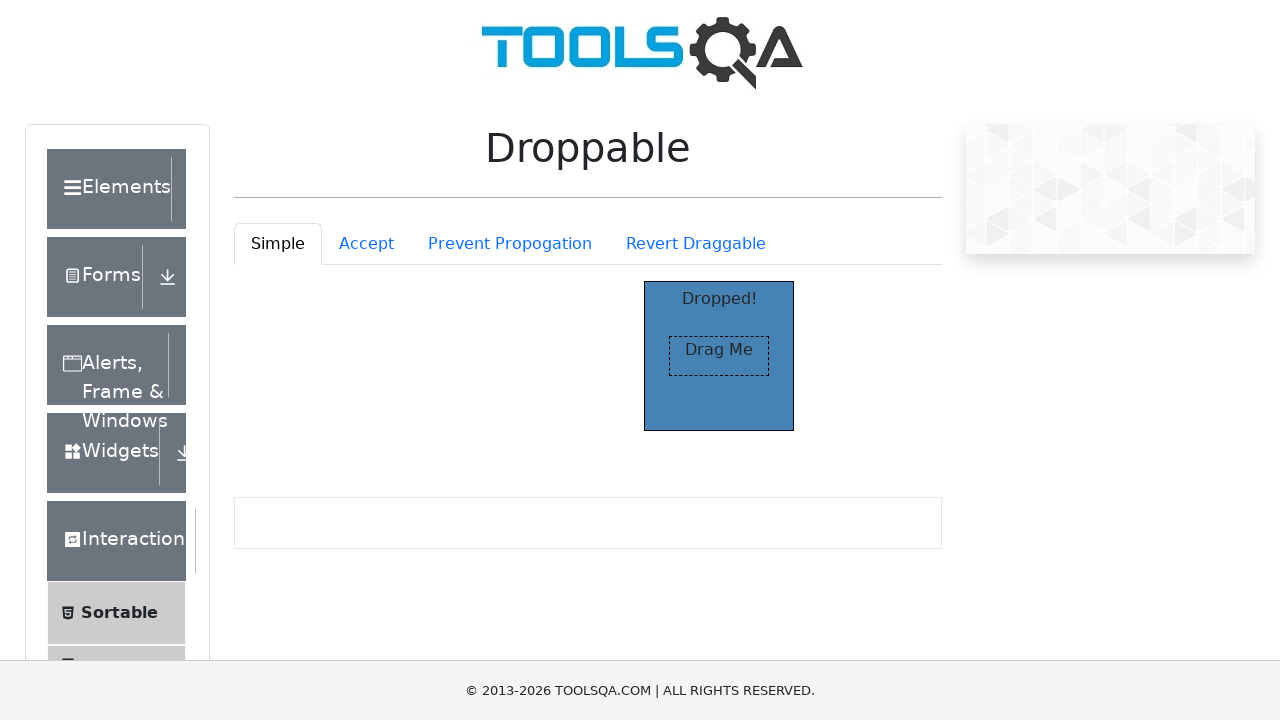